Tests that clicking the "Registration" button displays the registration form with the correct header

Starting URL: https://conf-demo.nntu.ru

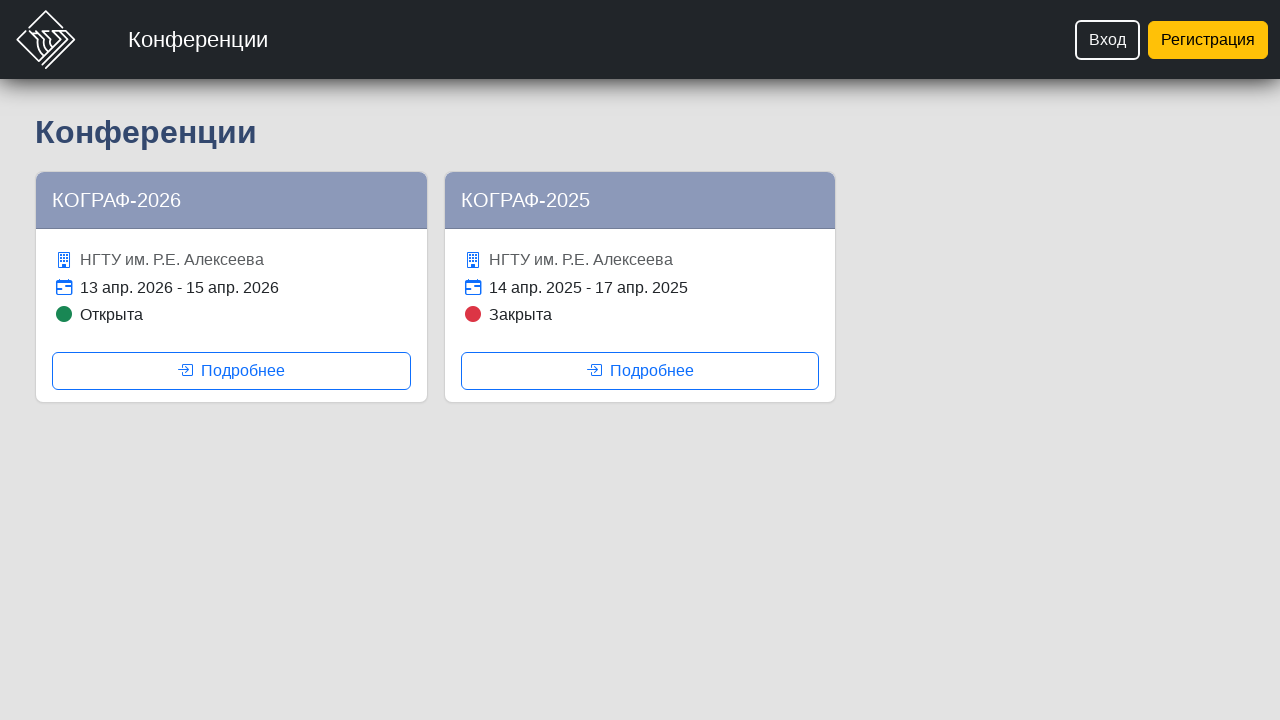

Clicked the 'Регистрация' (Registration) button at (1208, 40) on internal:role=button[name="Регистрация"i]
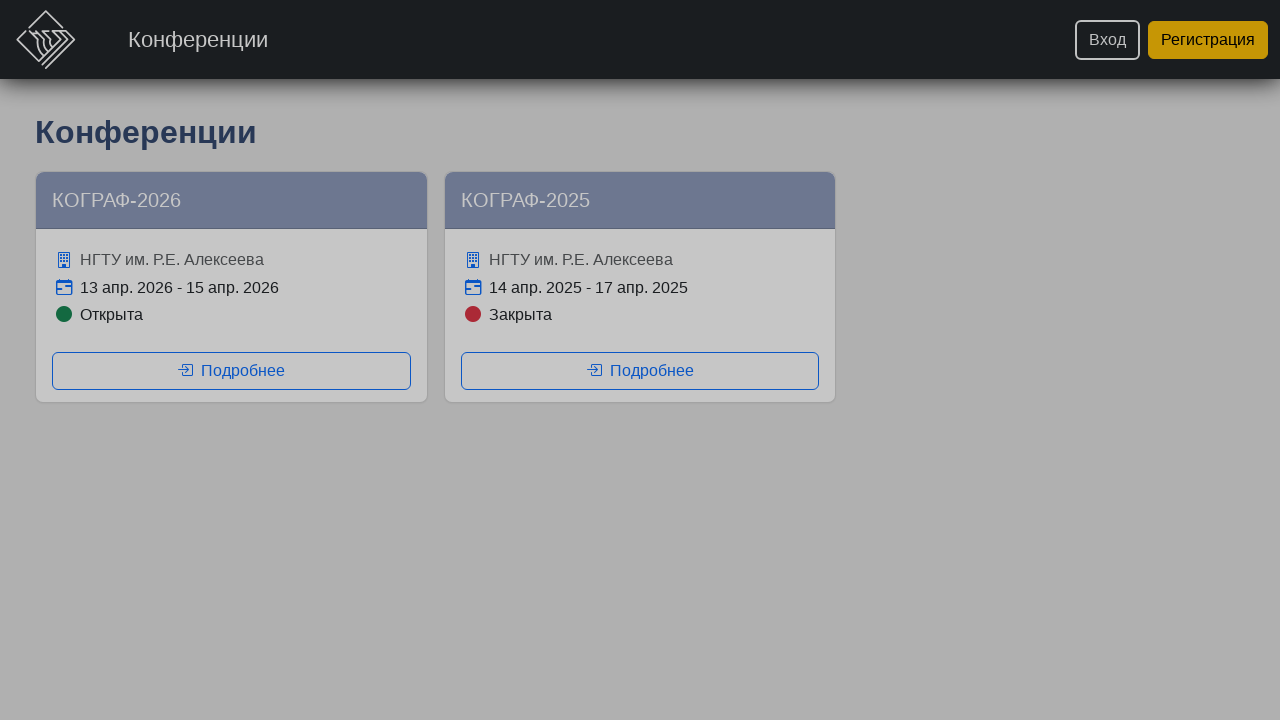

Registration form header 'Регистрация' became visible
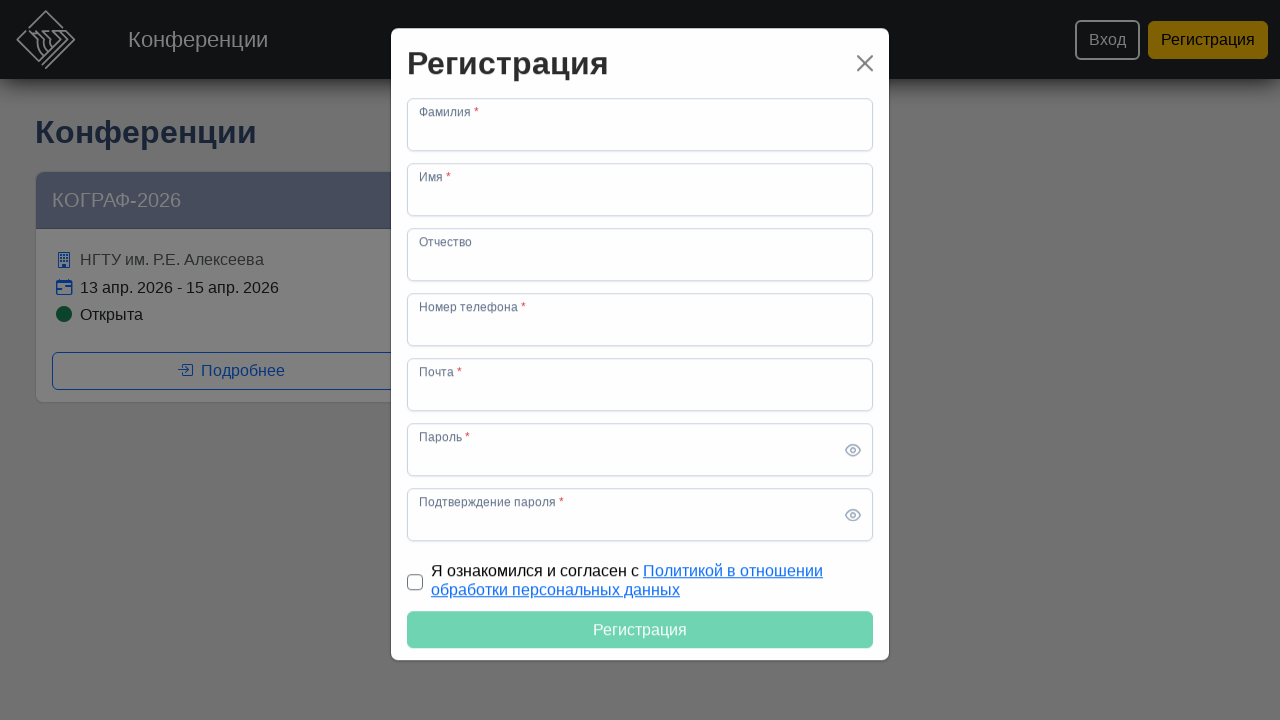

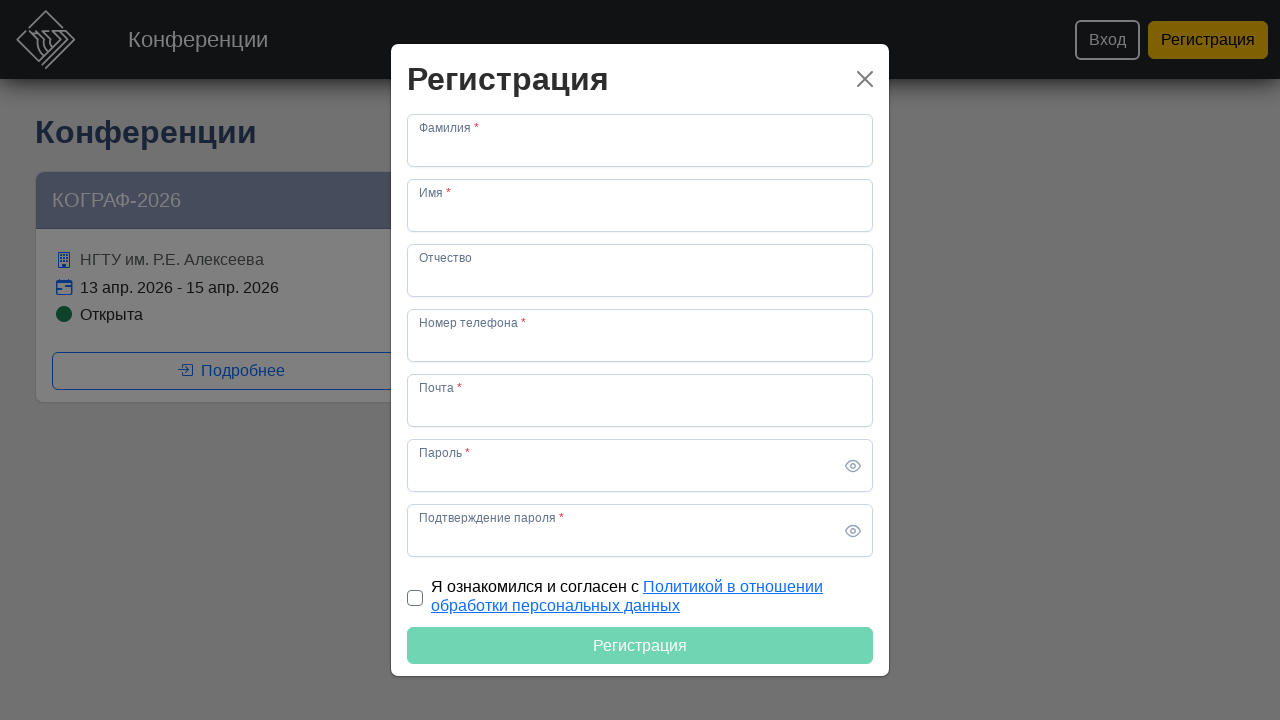